Tests mouse hover functionality and clicking on a revealed menu item

Starting URL: https://codenboxautomationlab.com/practice/

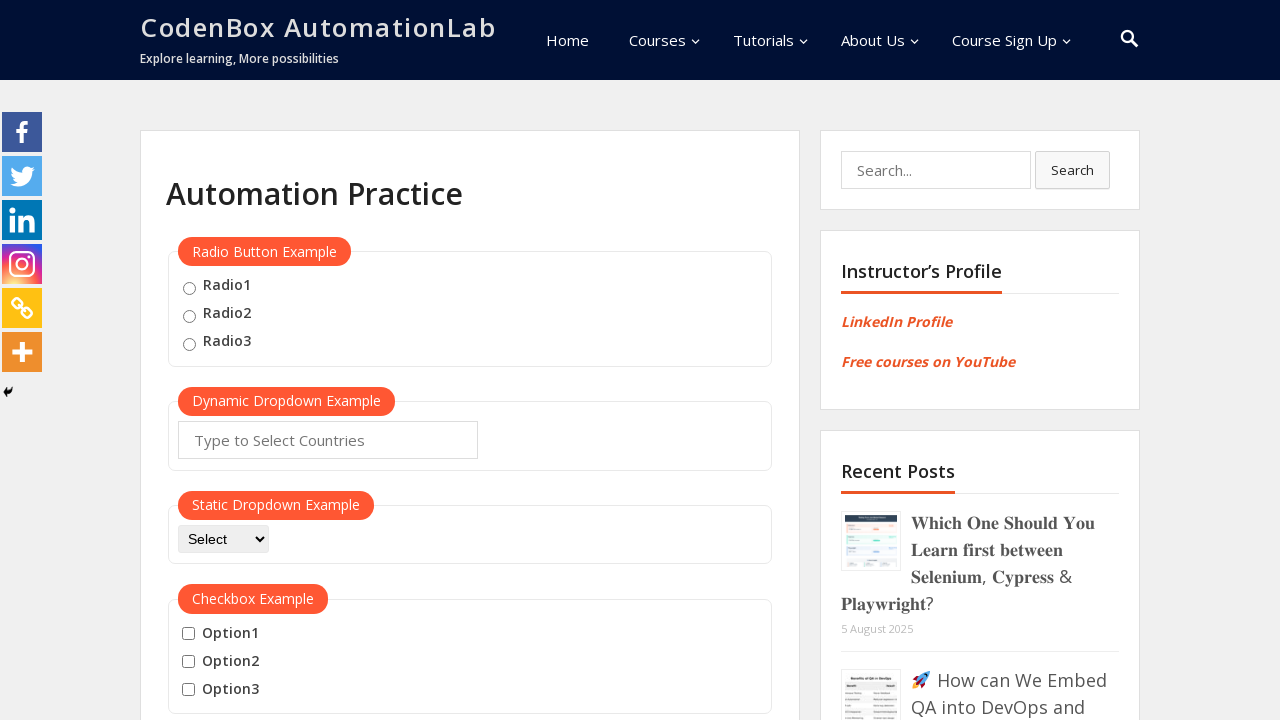

Scrolled down to mouse hover practice section
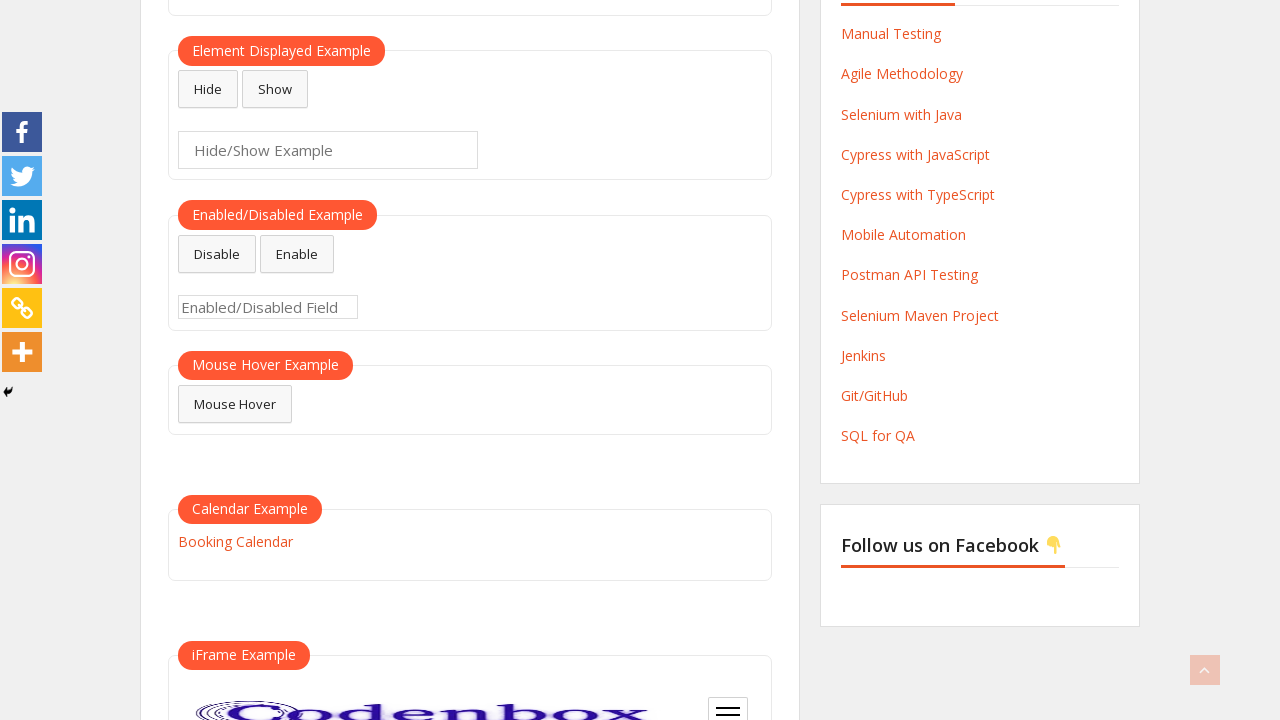

Hovered over mouse hover element to reveal menu at (235, 404) on #mousehover
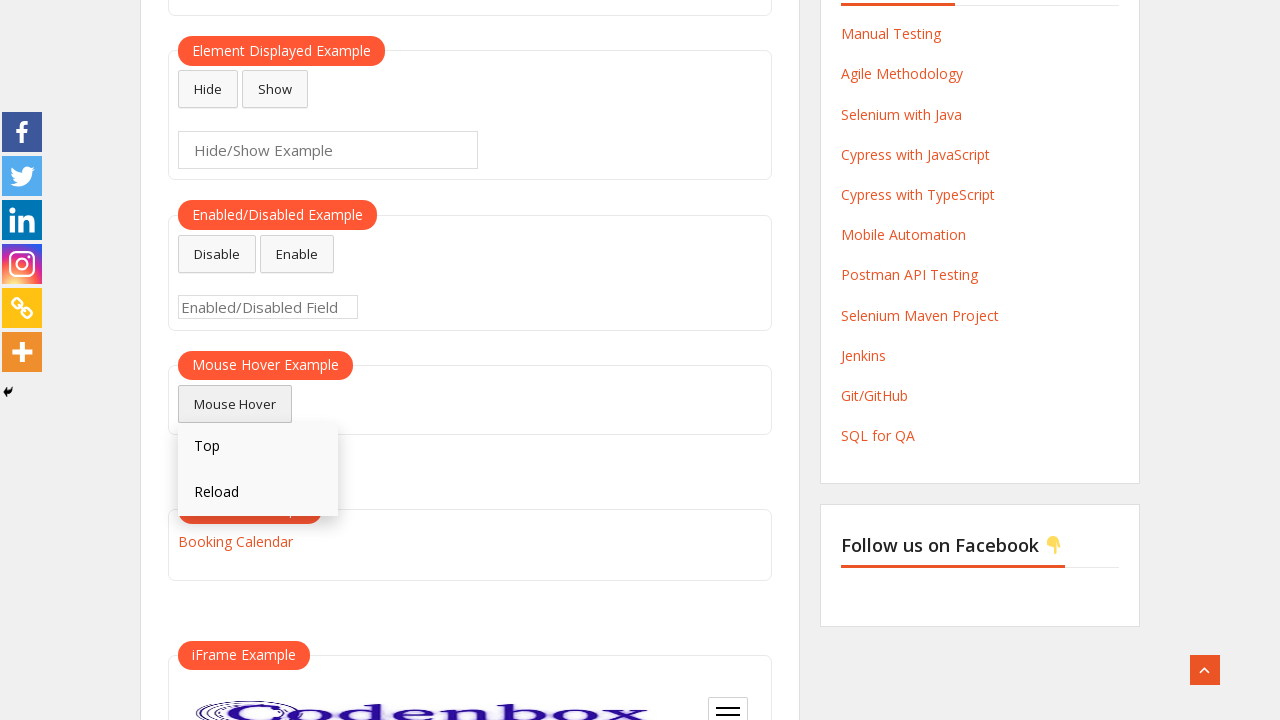

Clicked on revealed 'Reload' menu item at (258, 493) on text=Reload
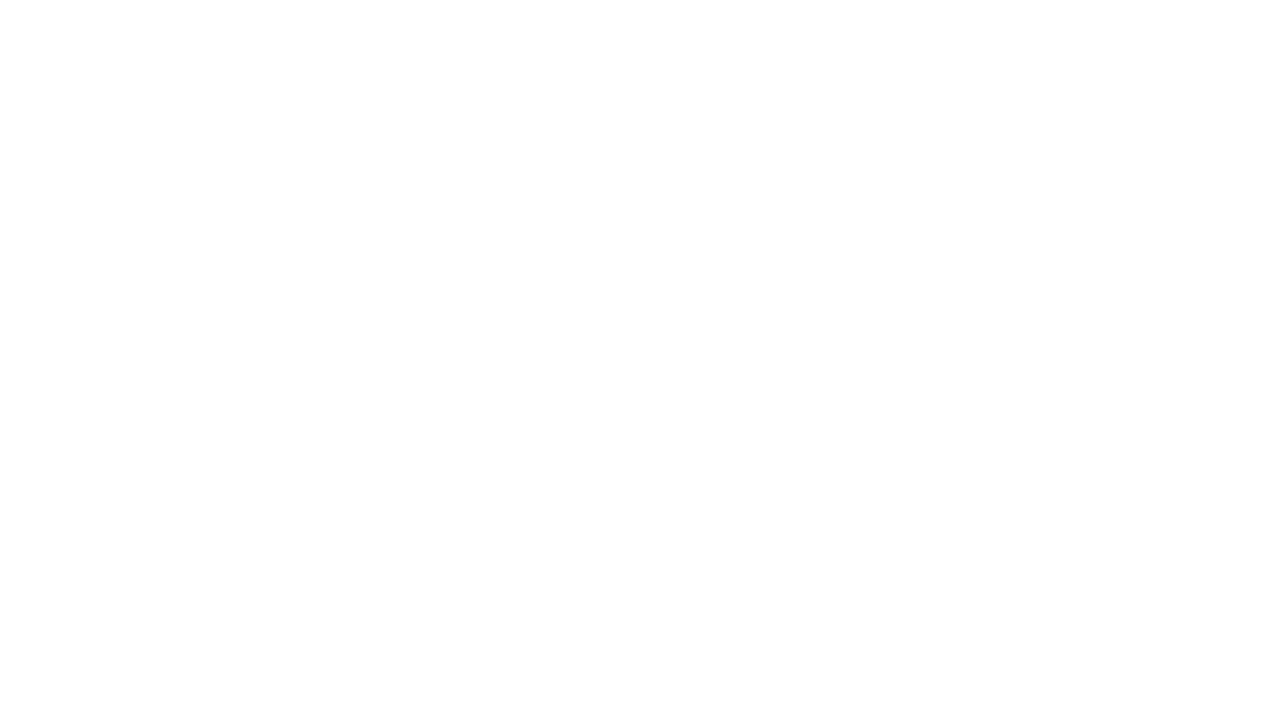

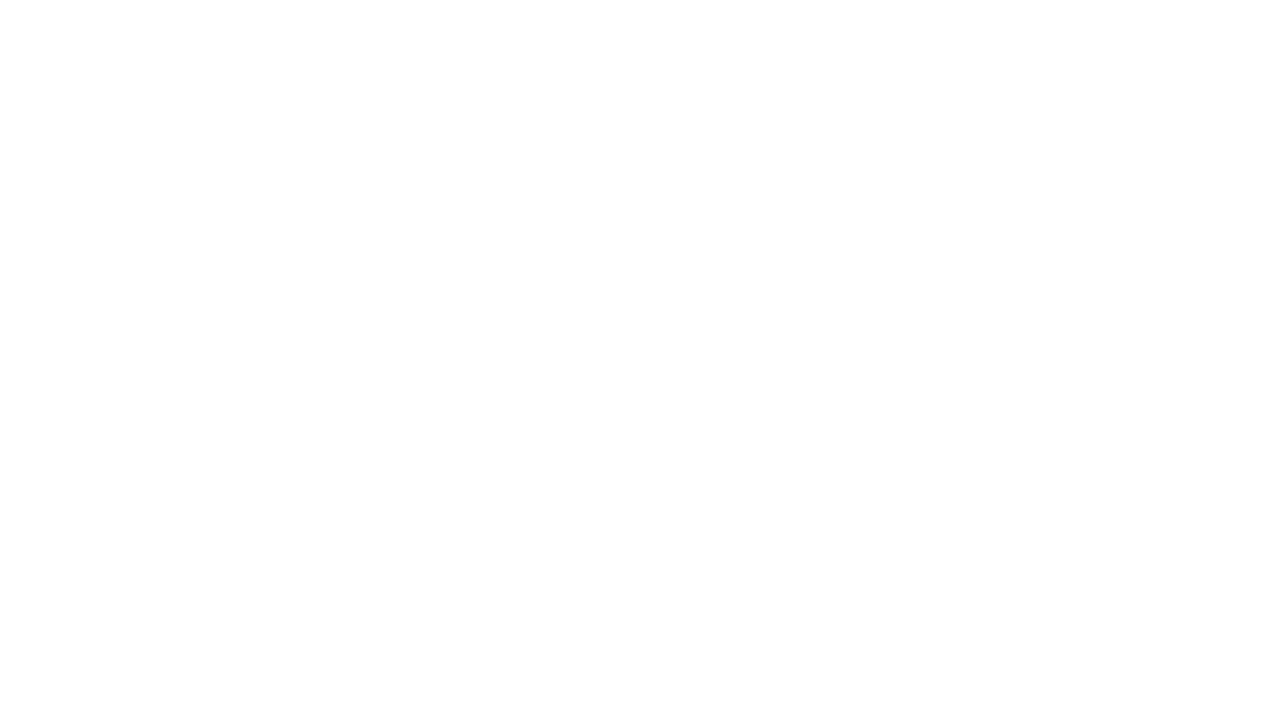